Simple test that navigates to the Rahul Shetty Academy login practice page and verifies it loads successfully.

Starting URL: https://rahulshettyacademy.com/loginpagePractise/

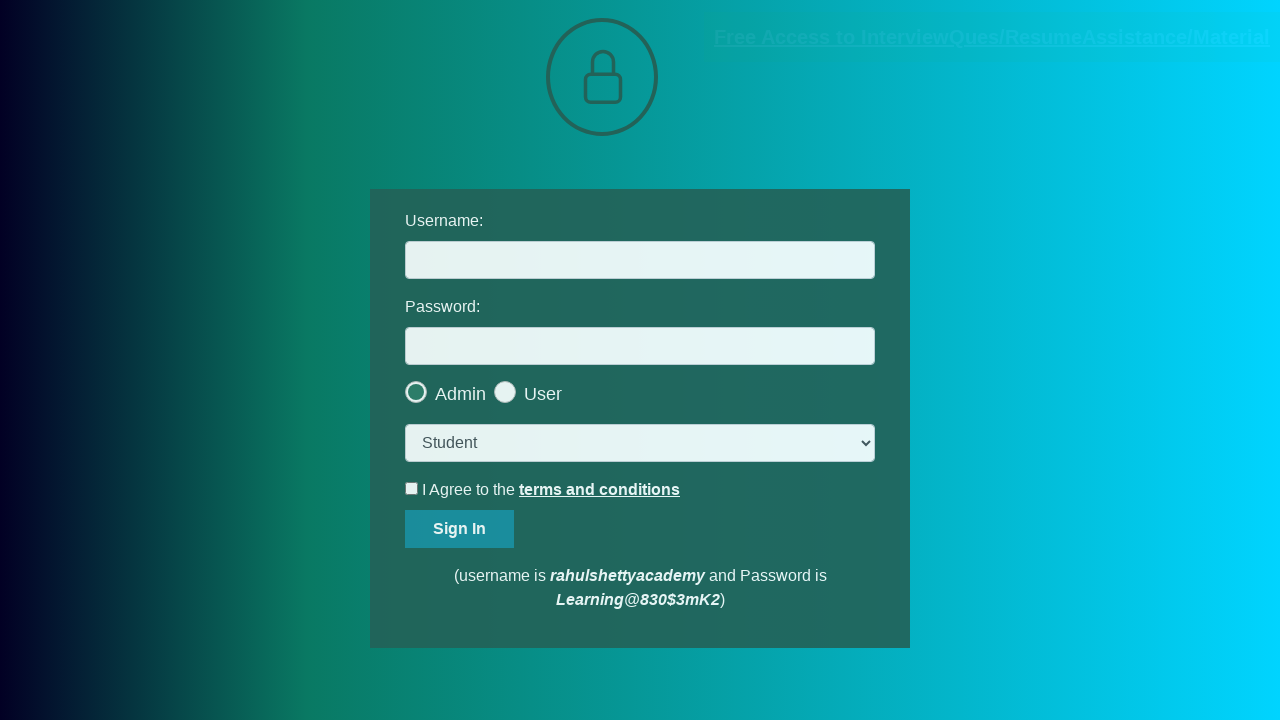

Navigated to Rahul Shetty Academy login practice page
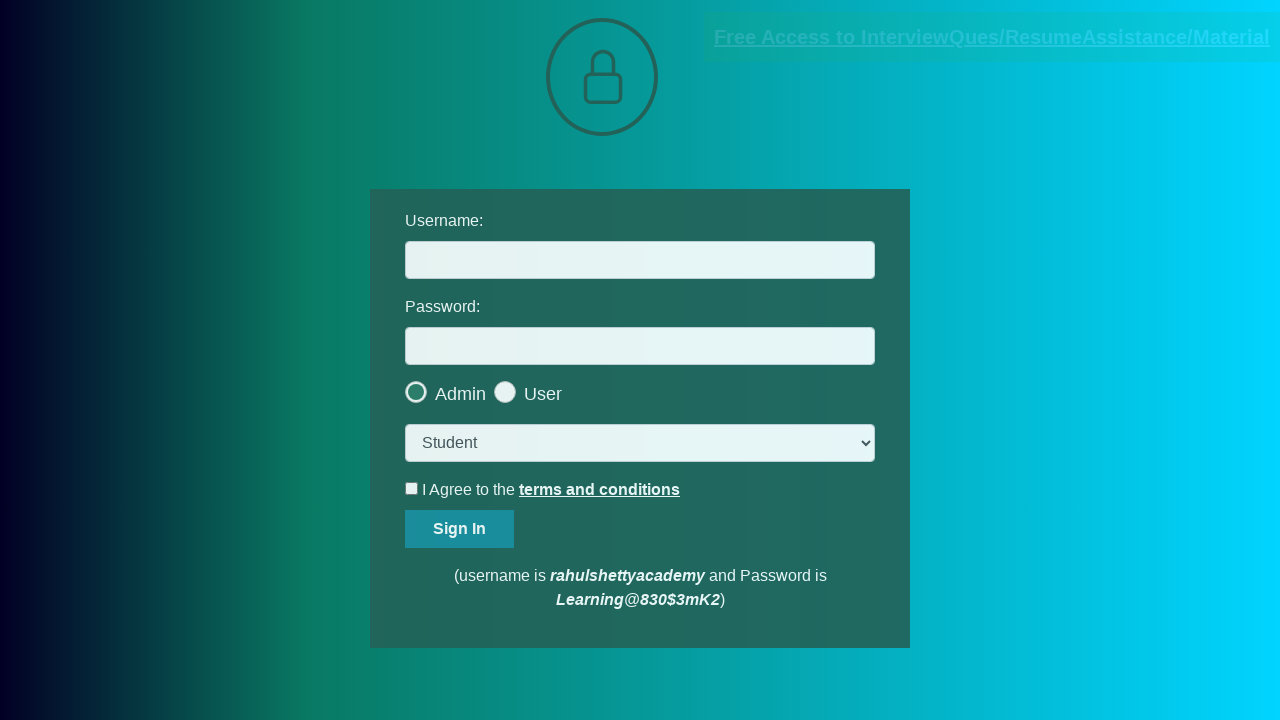

Page DOM content fully loaded
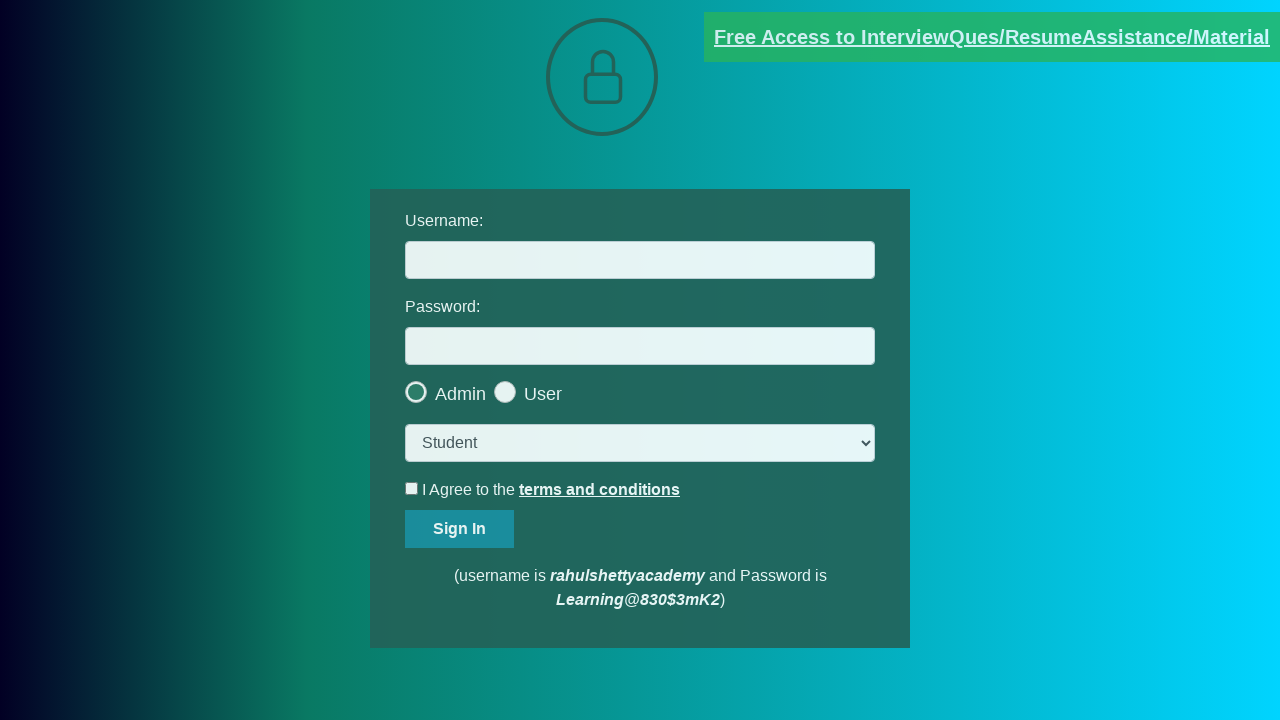

Verified page title matches expected title
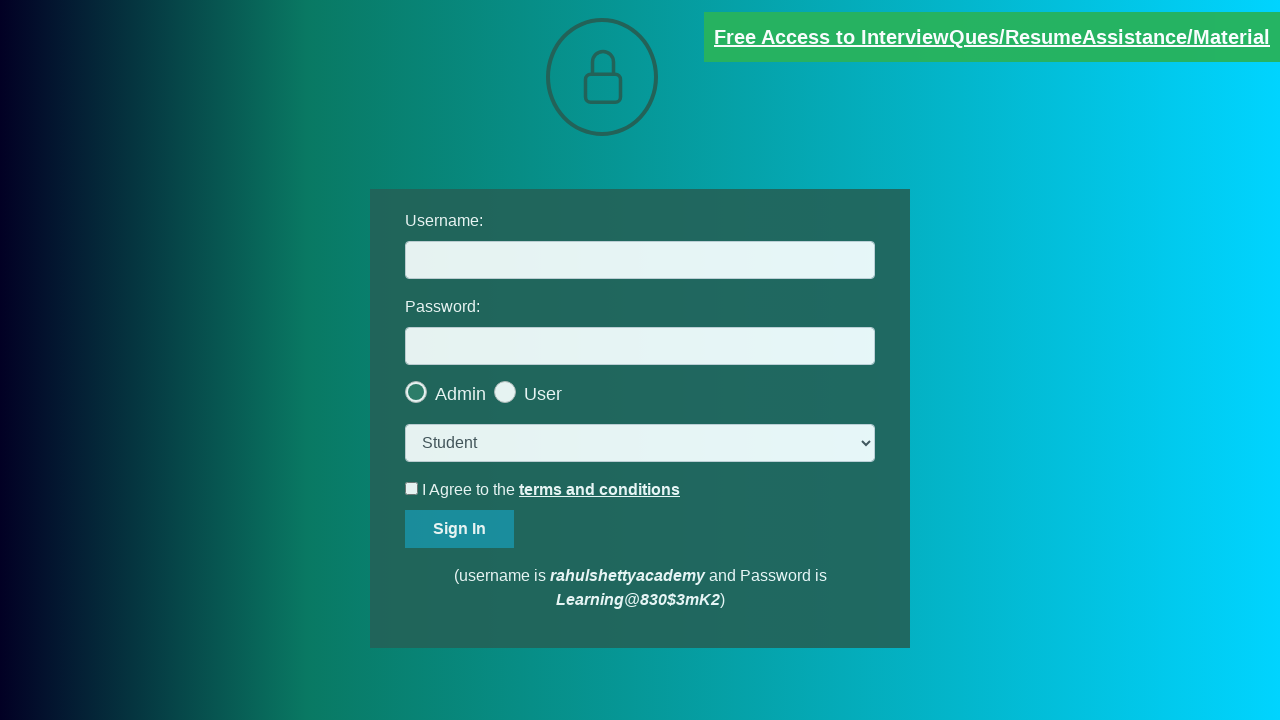

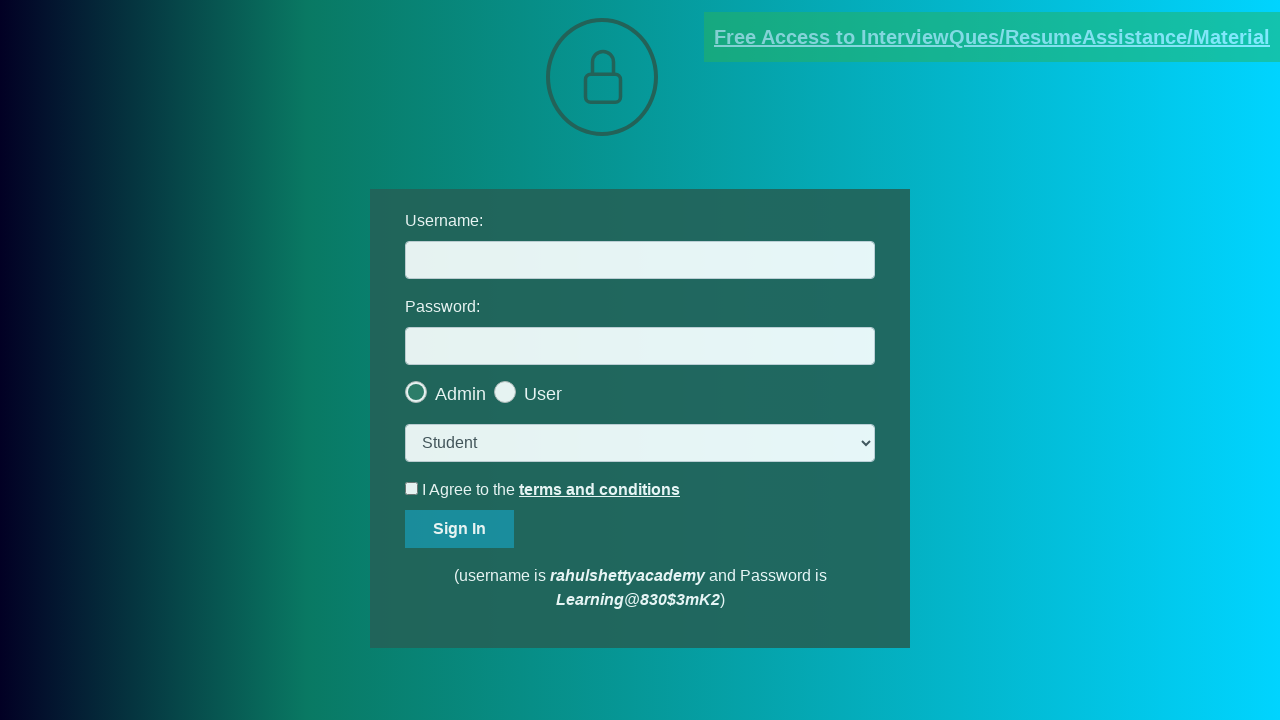